Goes to cart and completes a purchase by filling order form with payment details

Starting URL: https://www.demoblaze.com/

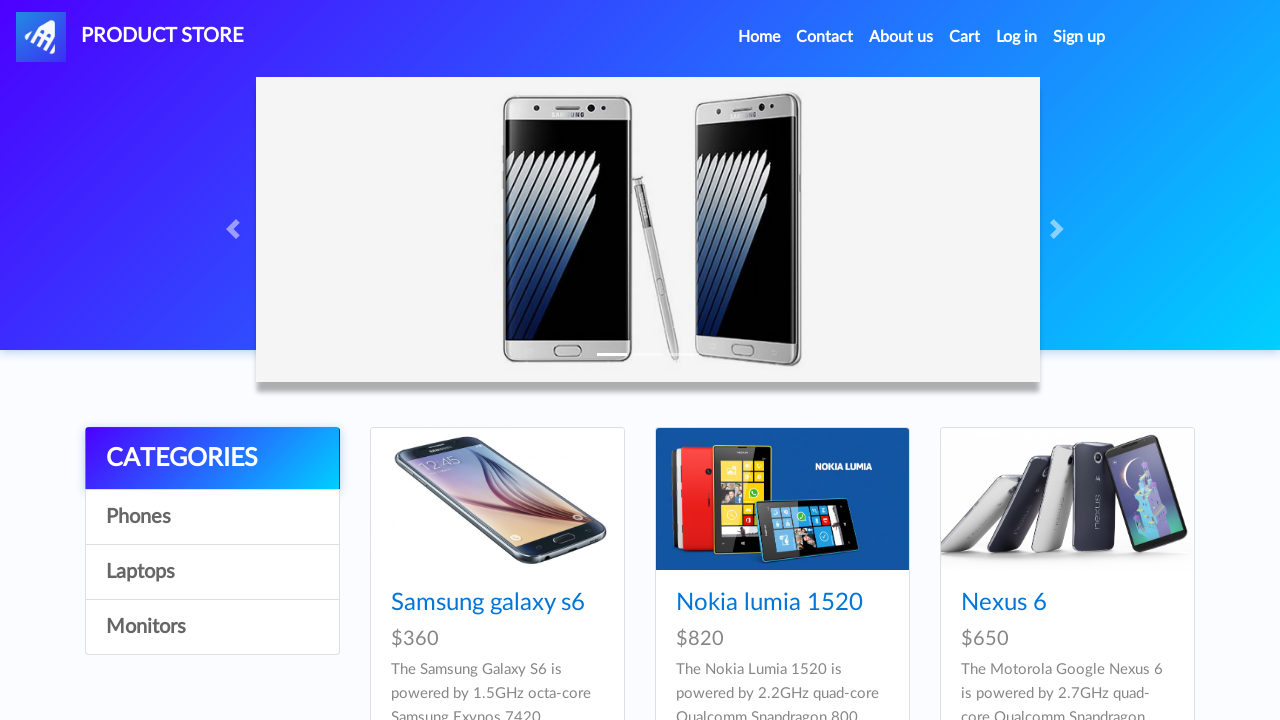

Clicked on Cart link at (965, 37) on #cartur
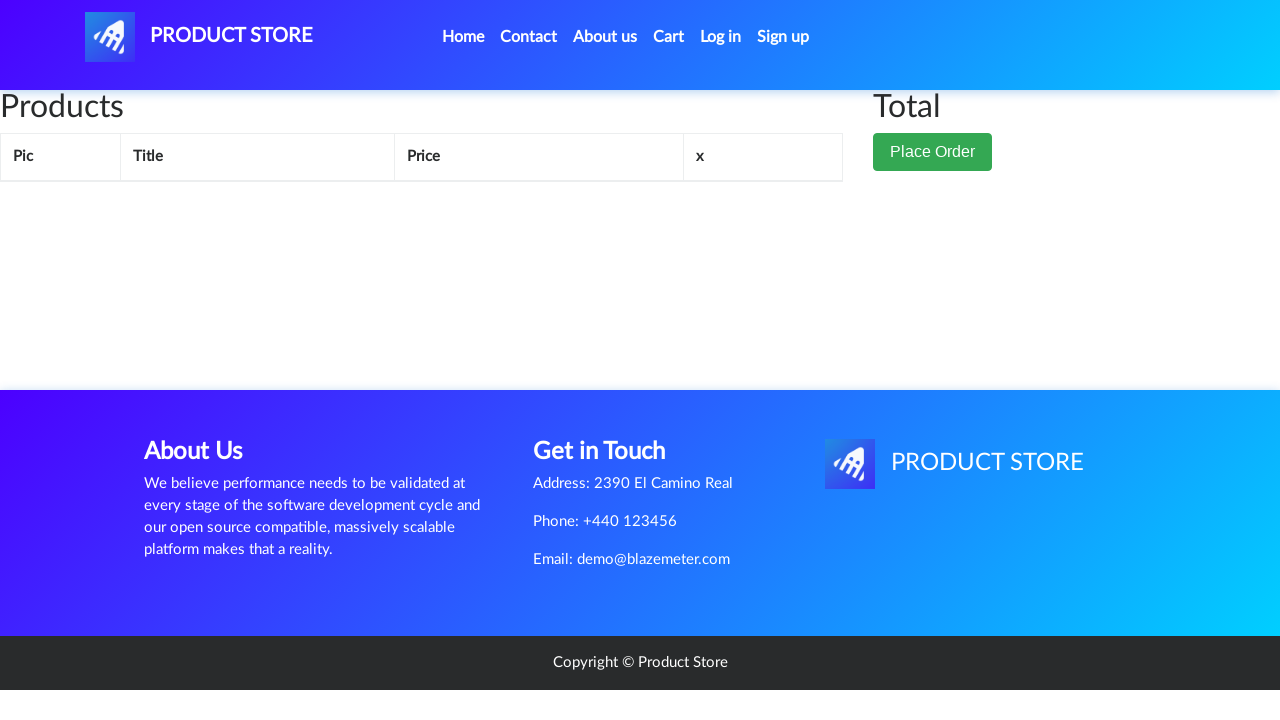

Place Order button appeared in cart
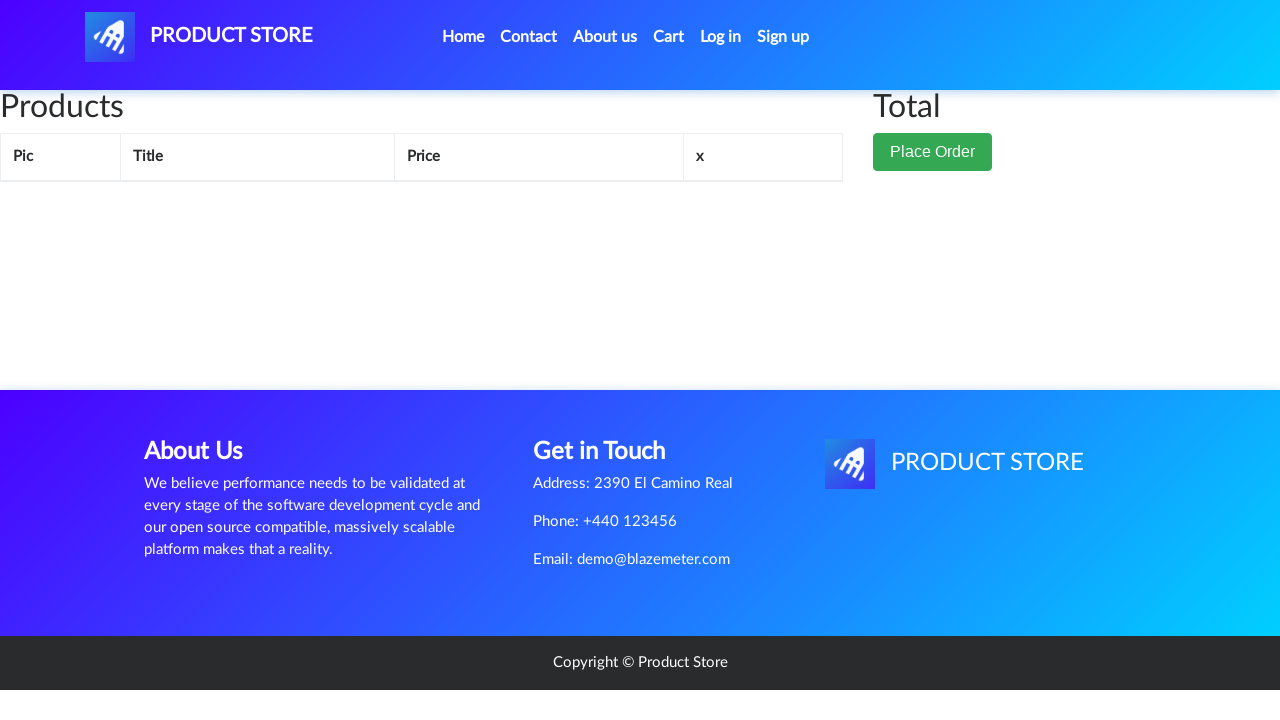

Clicked Place Order button at (933, 152) on xpath=//button[contains(text(),'Place Order')]
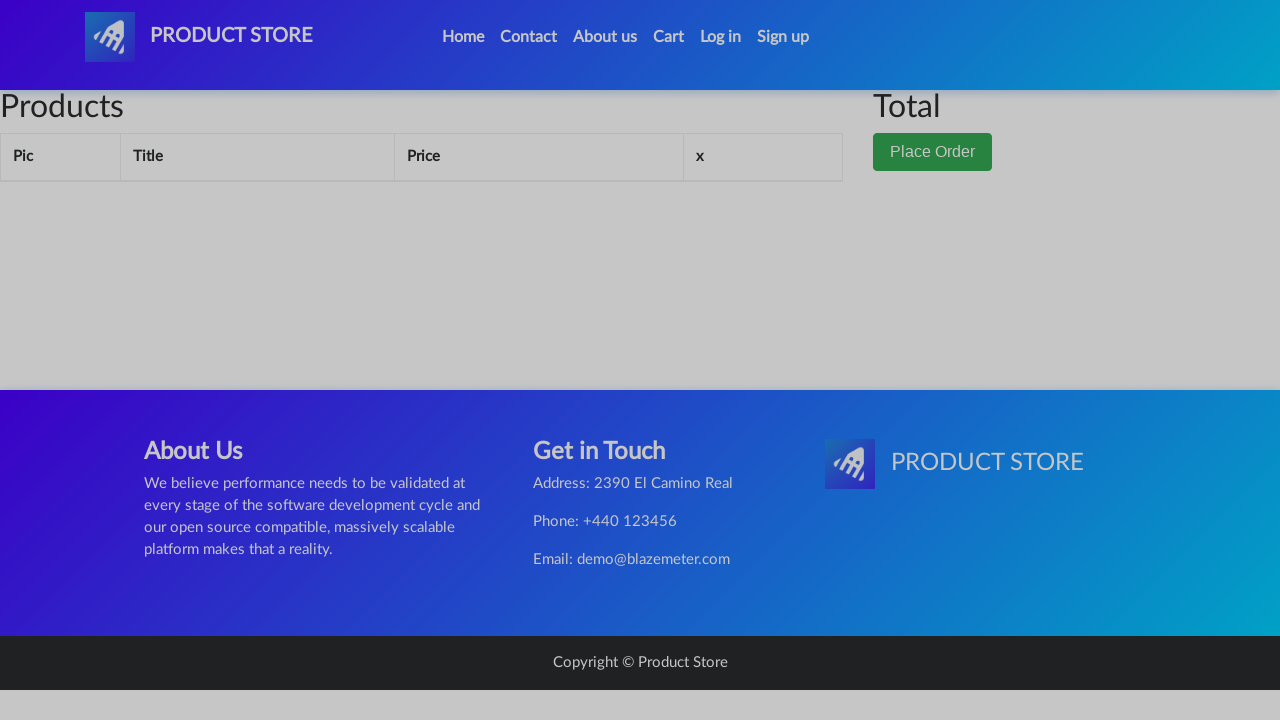

Order form appeared
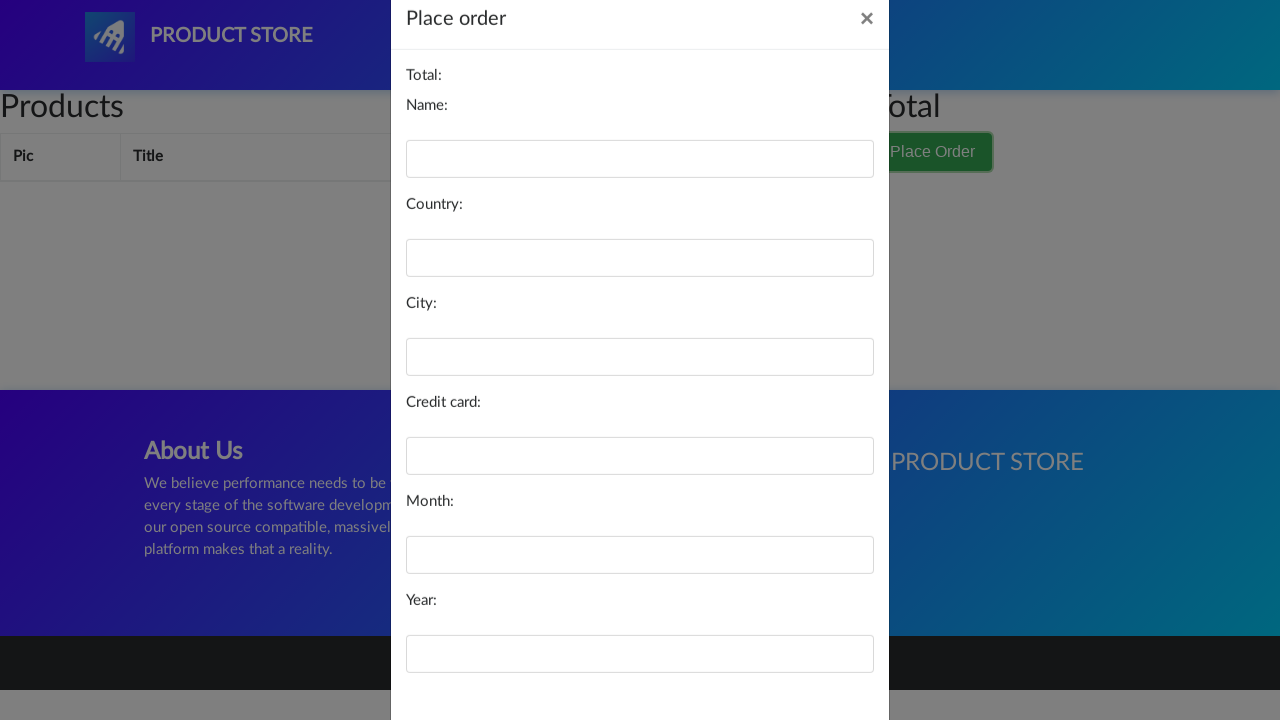

Filled name field with 'John Smith' on #name
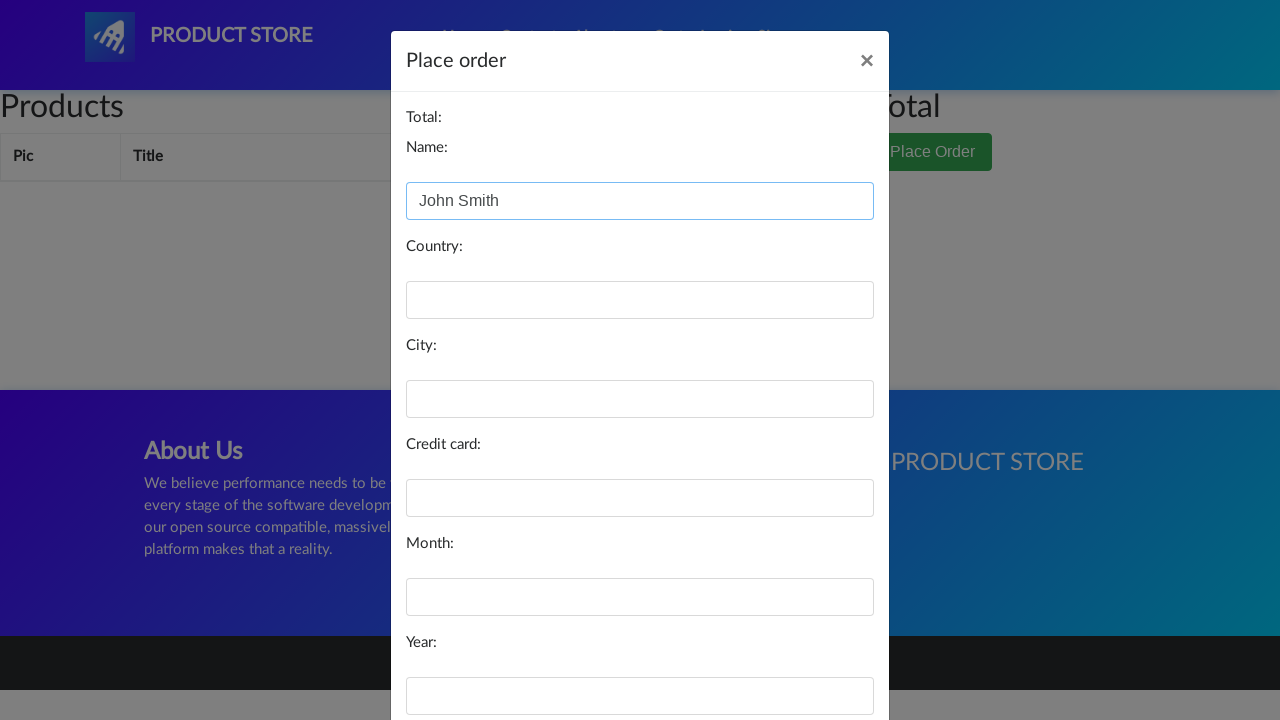

Filled country field with 'United States' on #country
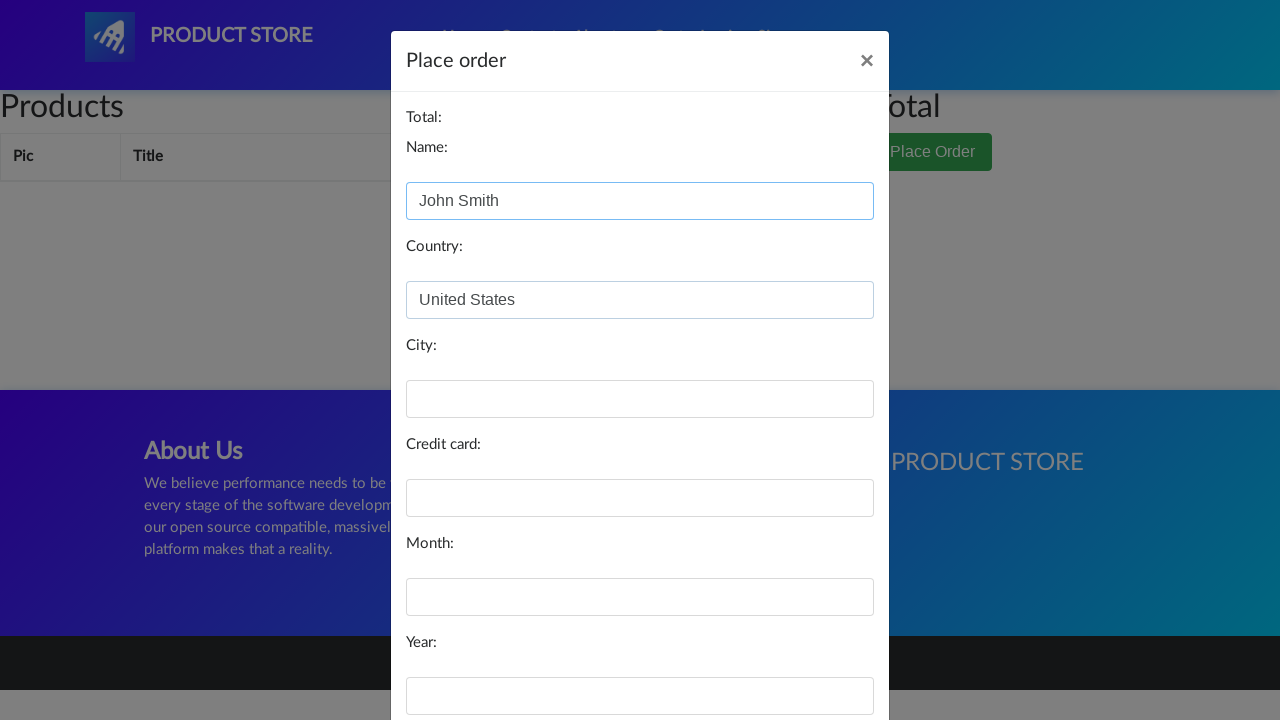

Filled city field with 'New York' on #city
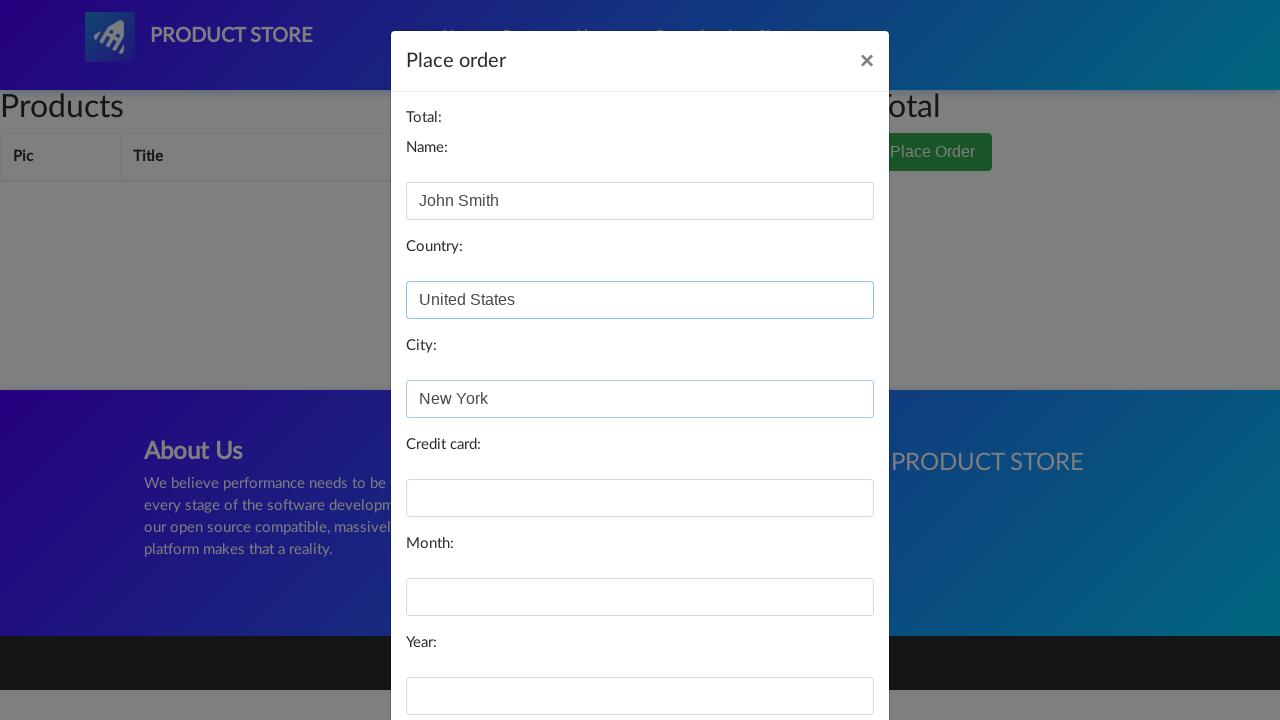

Filled card field with payment card number on #card
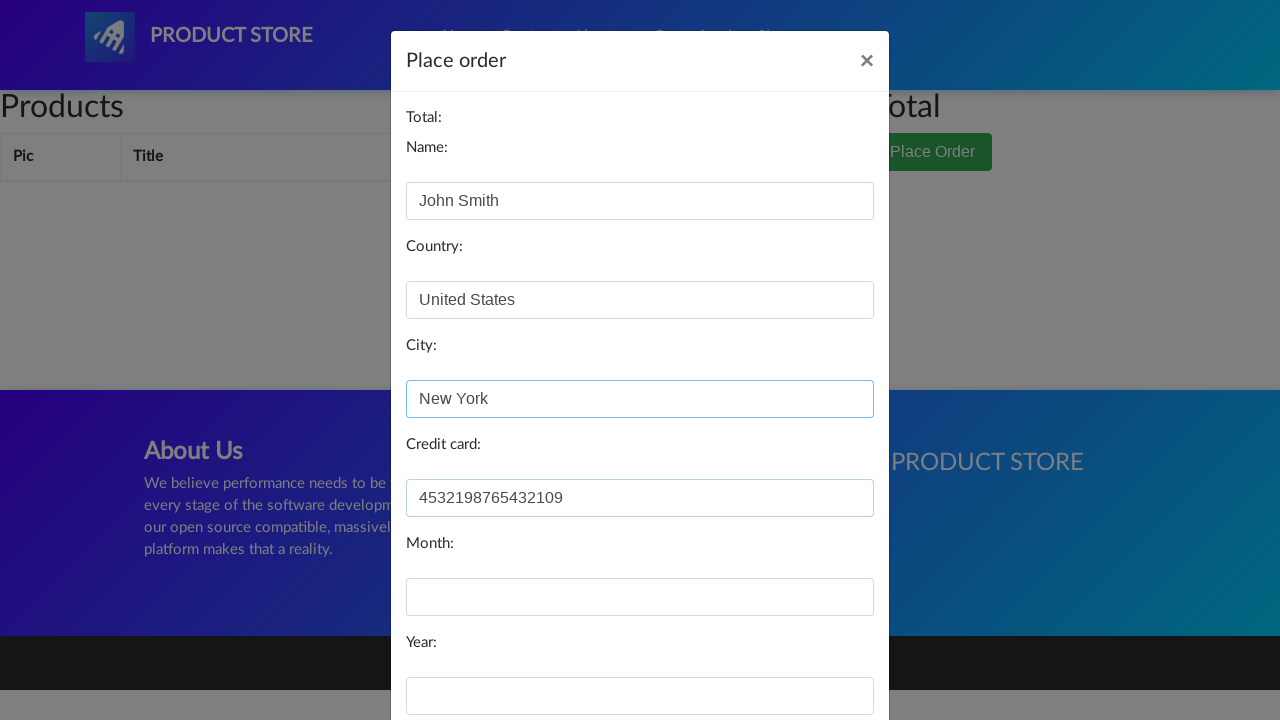

Filled month field with '12' on #month
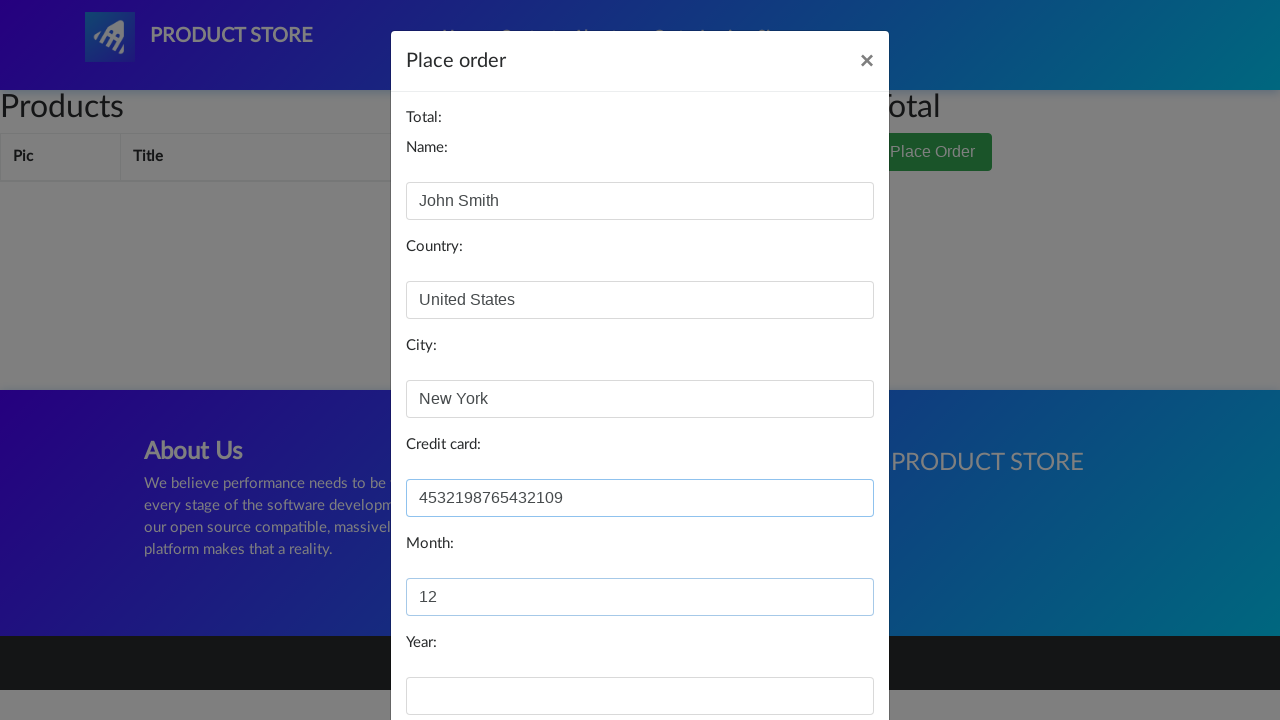

Filled year field with '2025' on #year
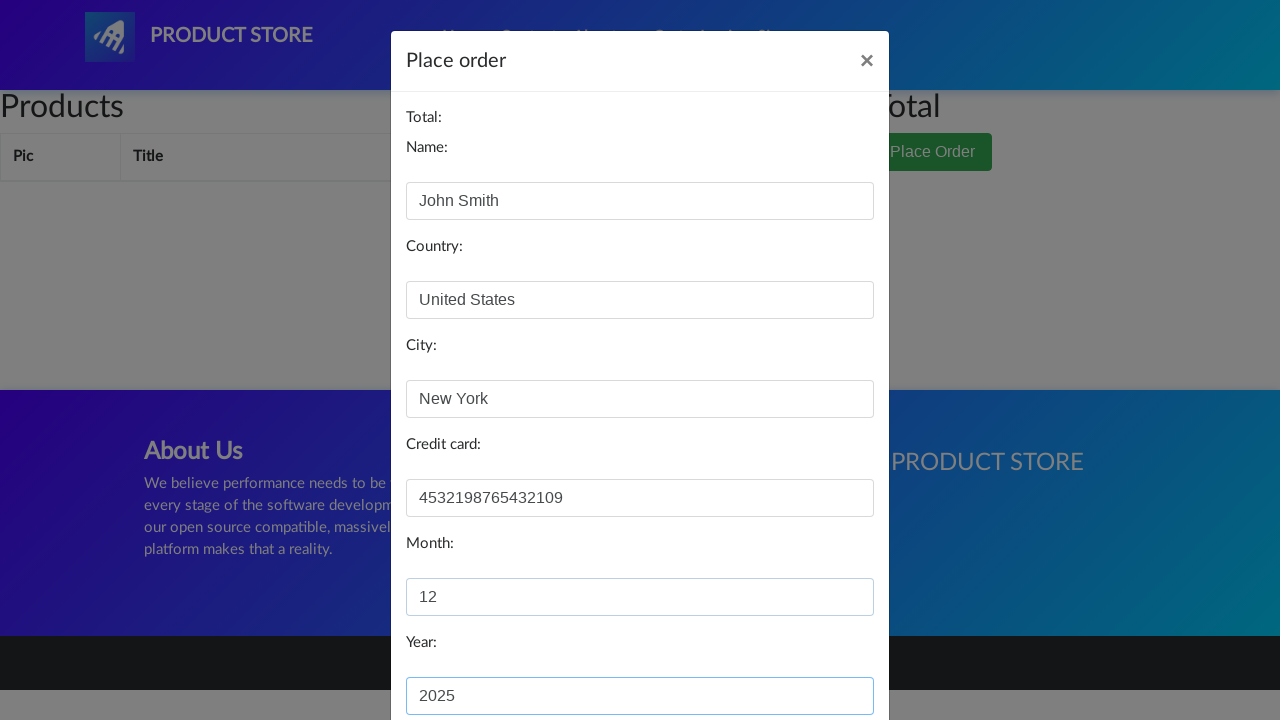

Clicked Purchase button to complete the order at (823, 655) on xpath=//button[contains(text(),'Purchase')]
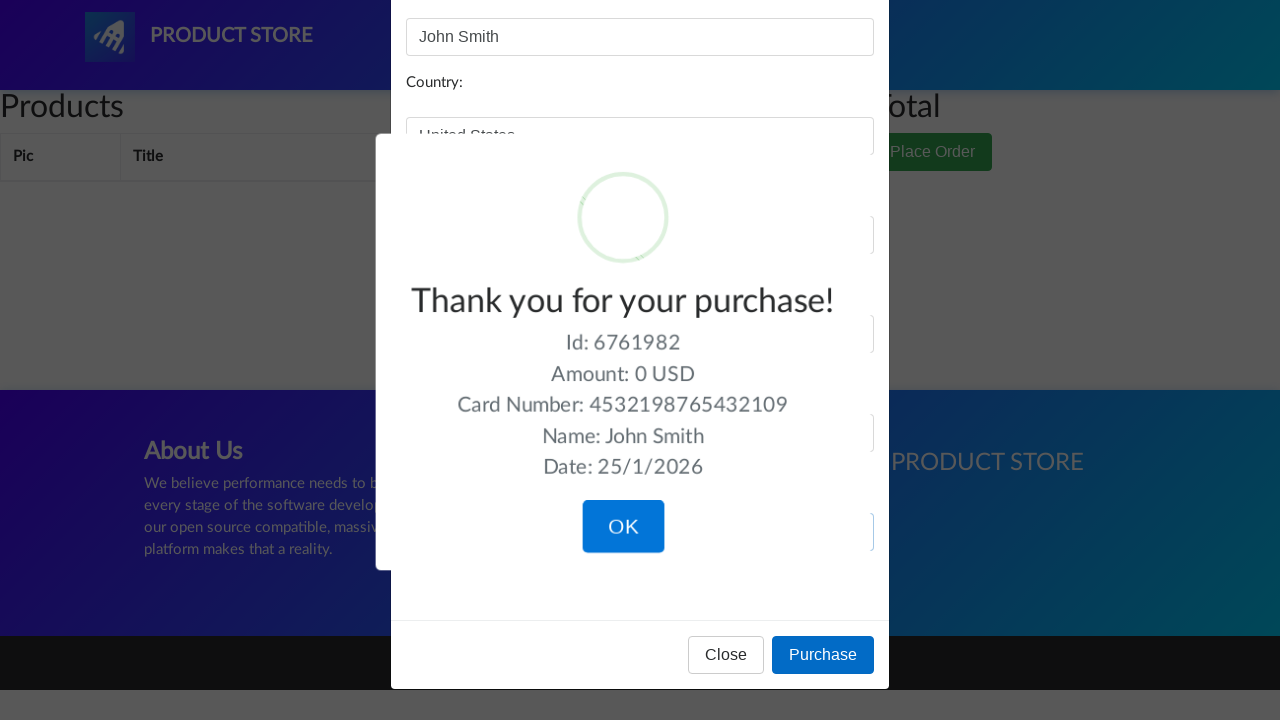

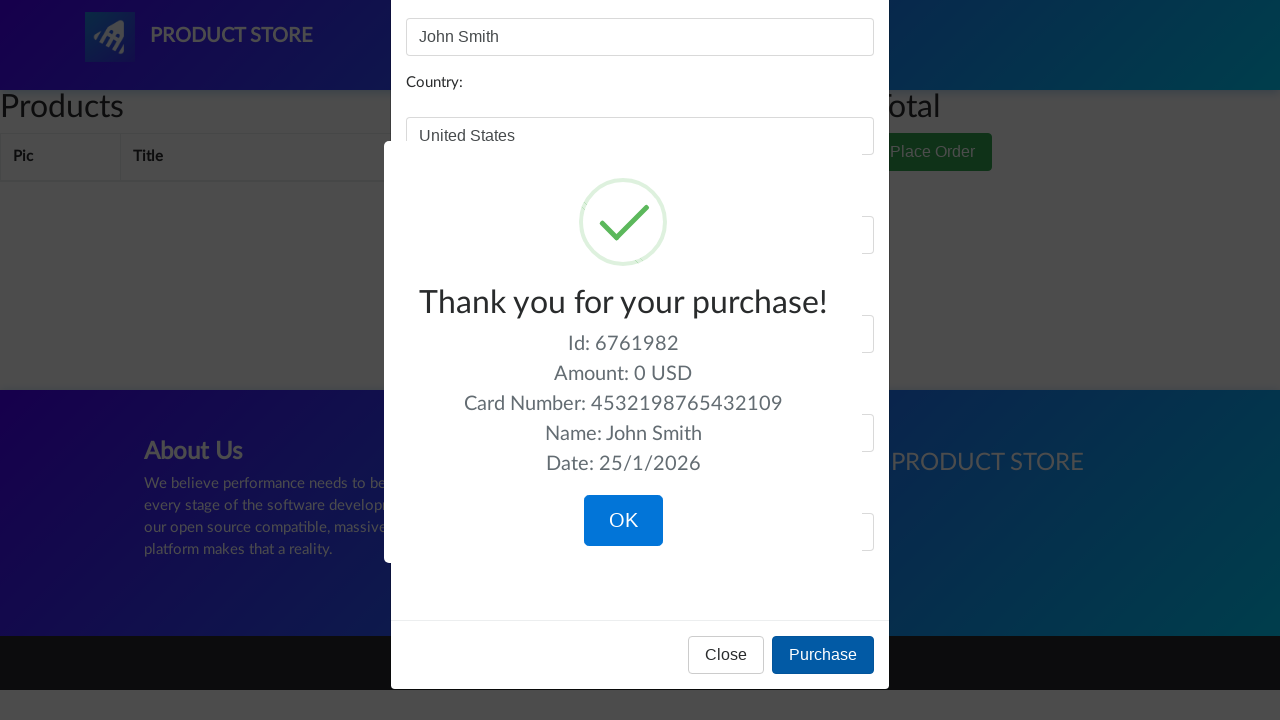